Tests that a todo item is removed when edited to an empty string

Starting URL: https://demo.playwright.dev/todomvc

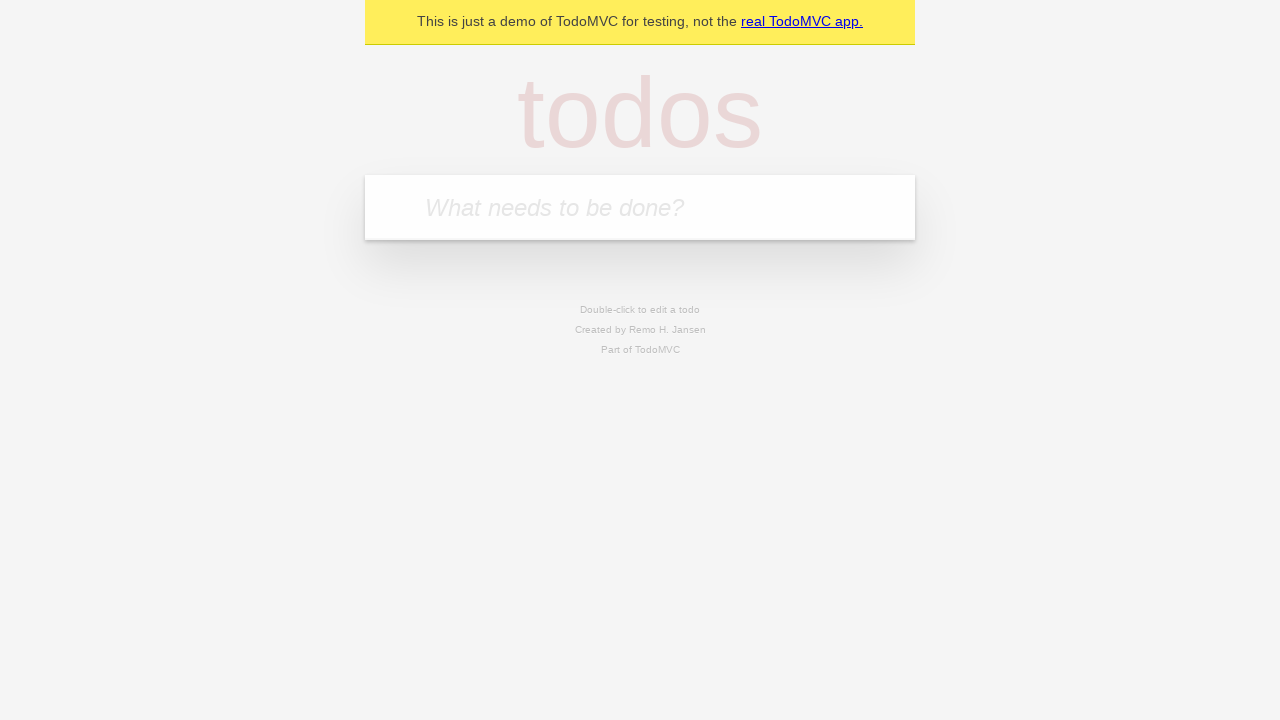

Filled todo input with 'buy some cheese' on internal:attr=[placeholder="What needs to be done?"i]
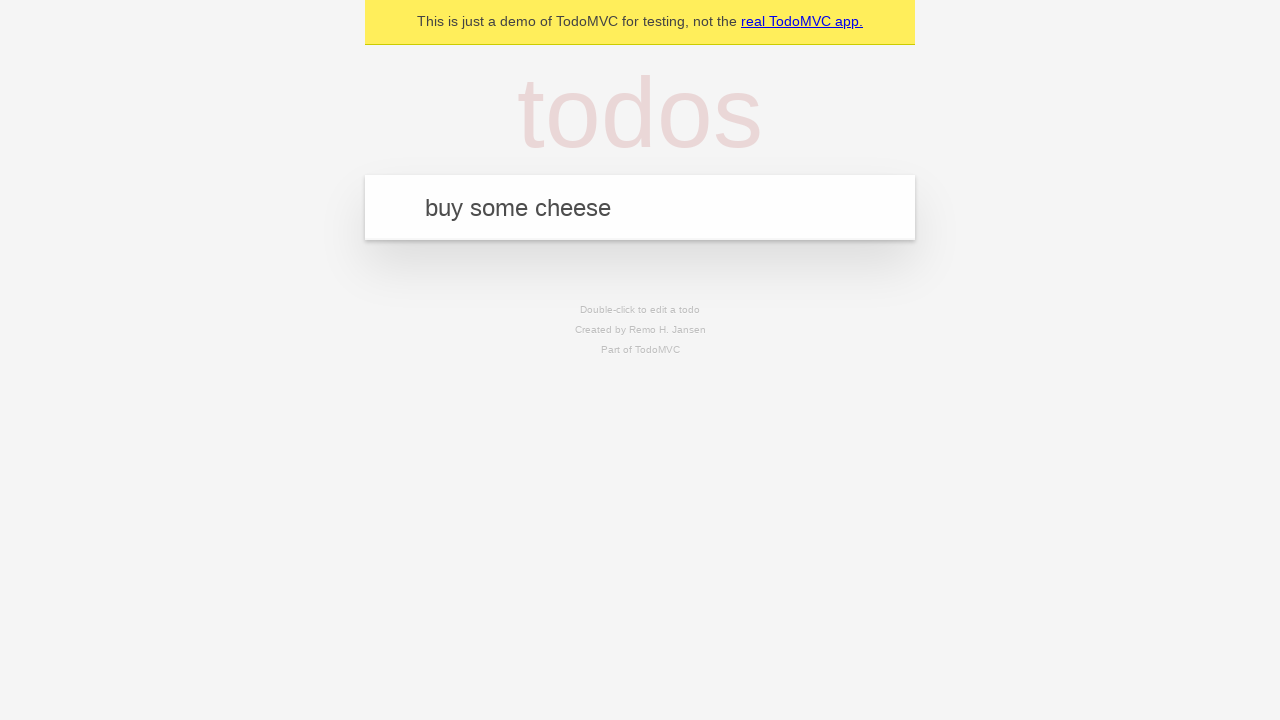

Pressed Enter to add todo 'buy some cheese' on internal:attr=[placeholder="What needs to be done?"i]
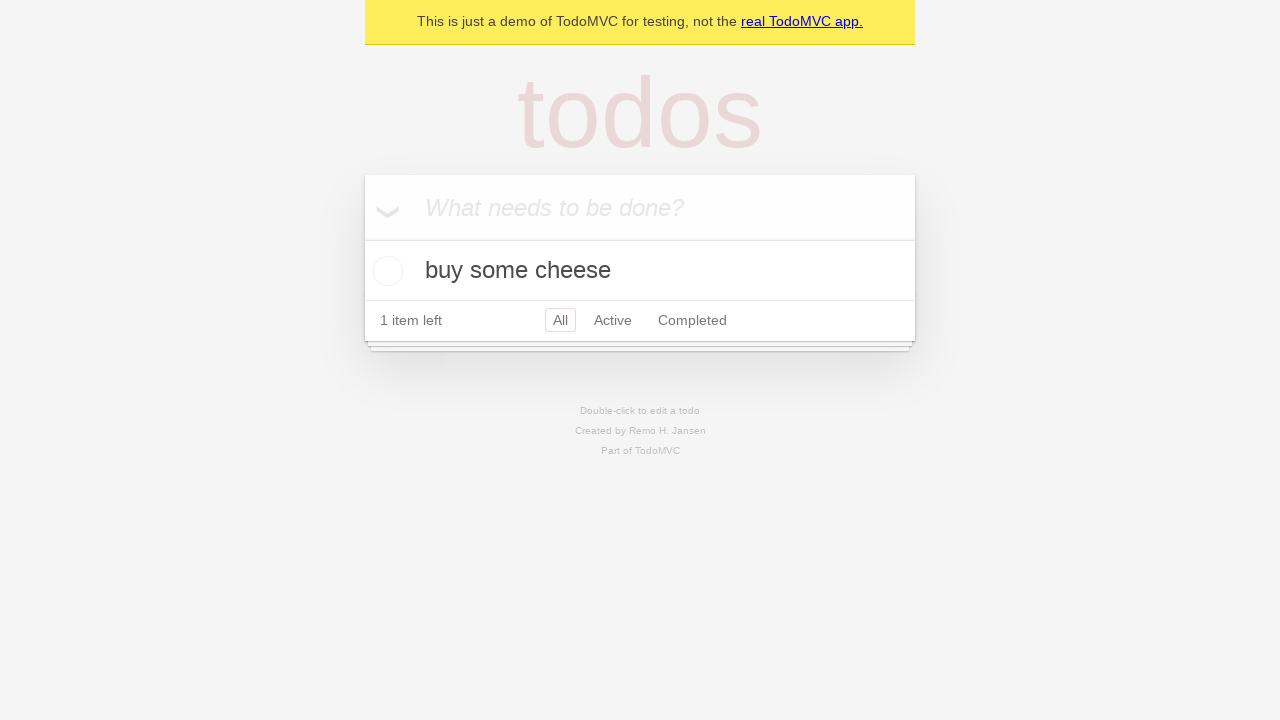

Filled todo input with 'feed the cat' on internal:attr=[placeholder="What needs to be done?"i]
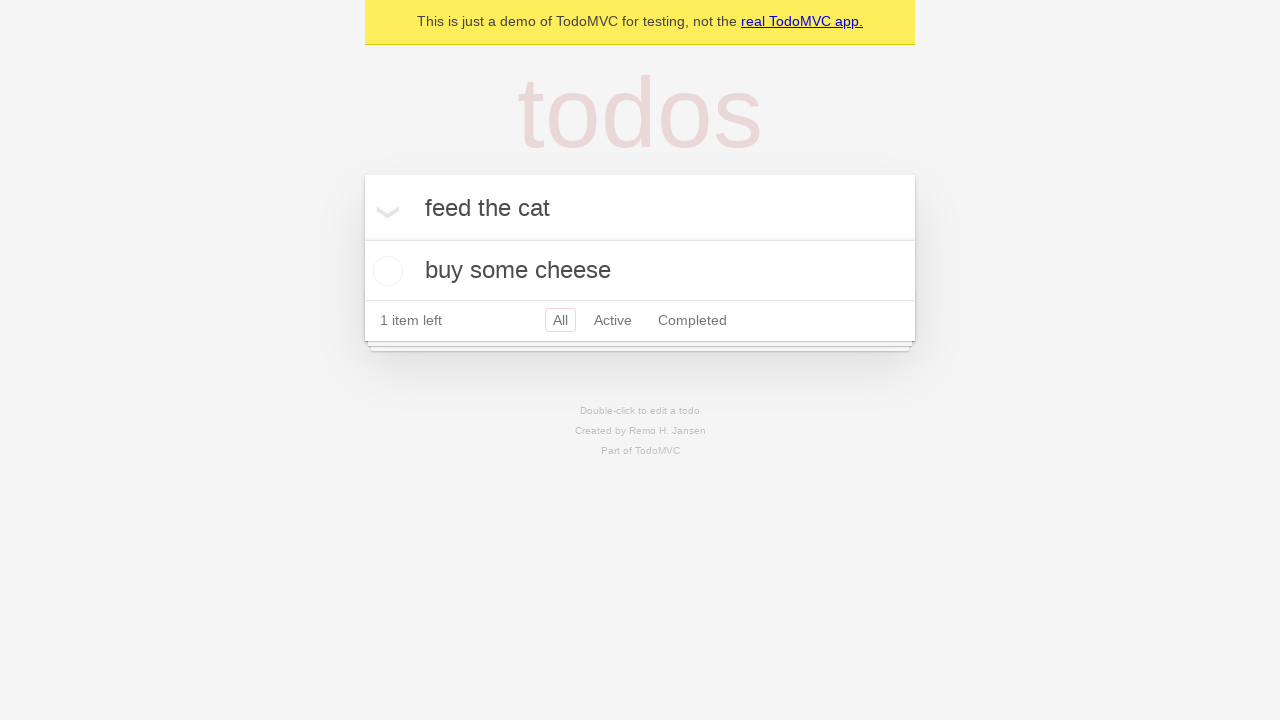

Pressed Enter to add todo 'feed the cat' on internal:attr=[placeholder="What needs to be done?"i]
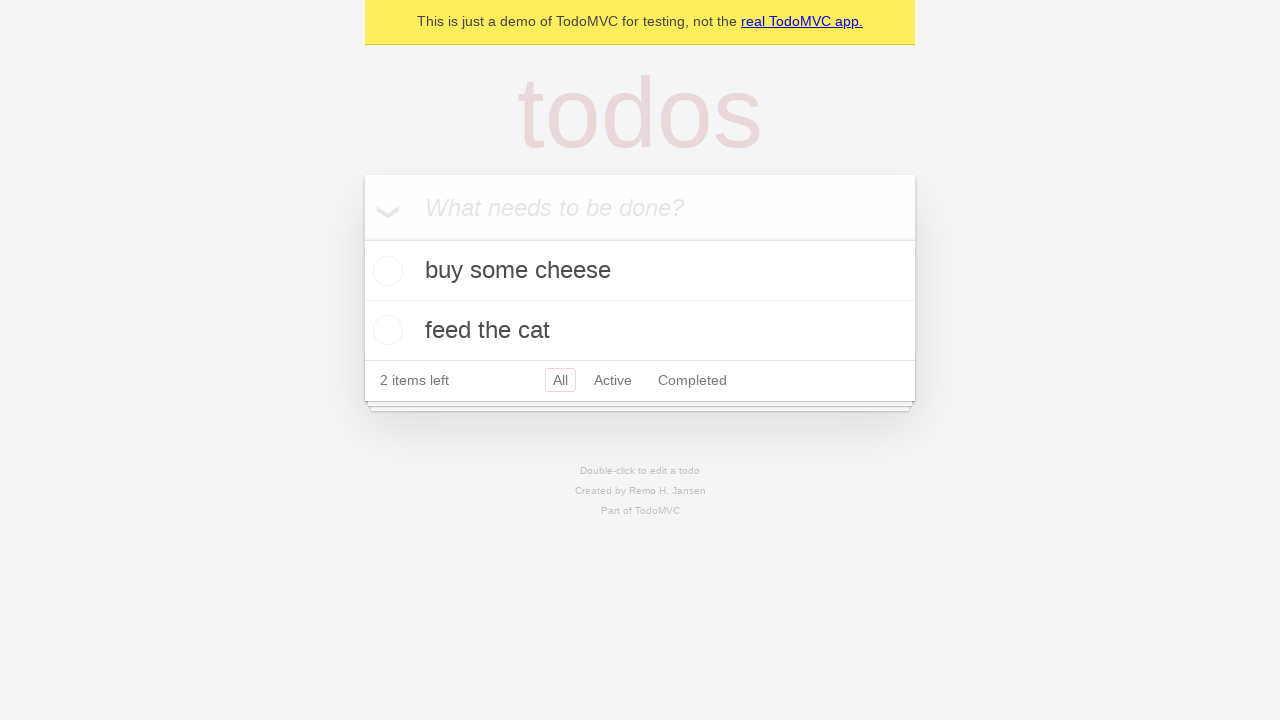

Filled todo input with 'book a doctors appointment' on internal:attr=[placeholder="What needs to be done?"i]
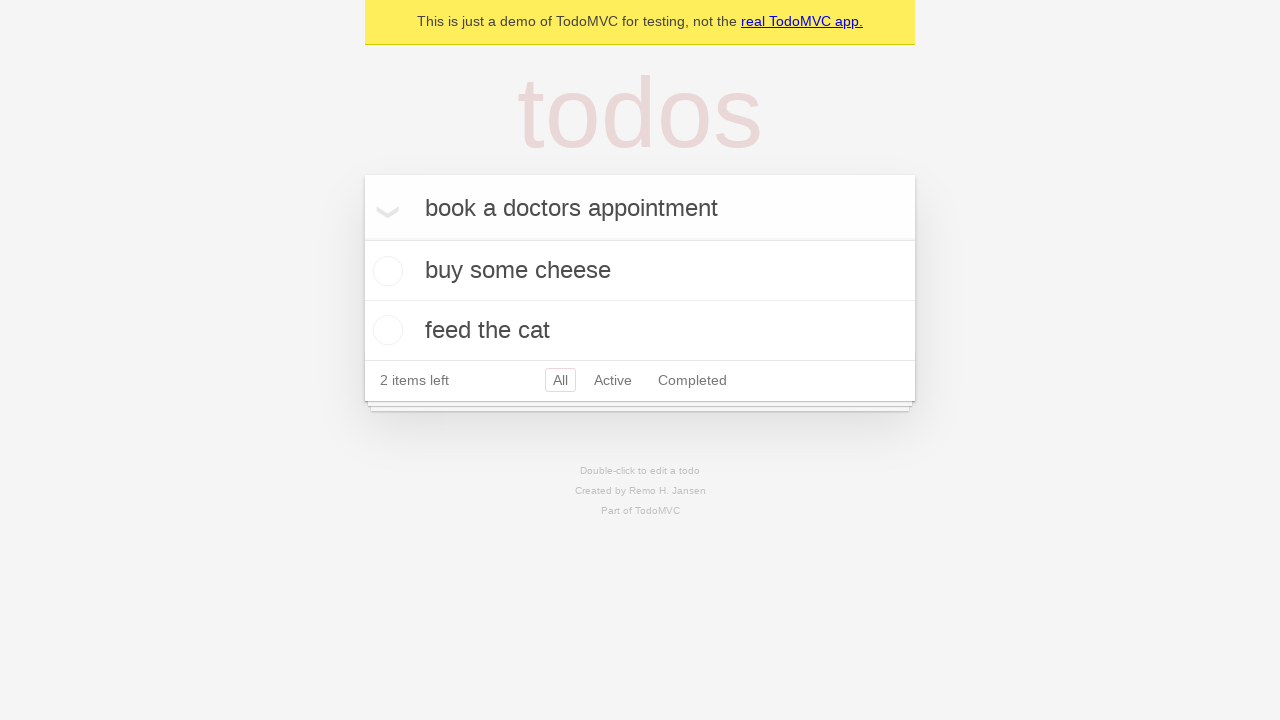

Pressed Enter to add todo 'book a doctors appointment' on internal:attr=[placeholder="What needs to be done?"i]
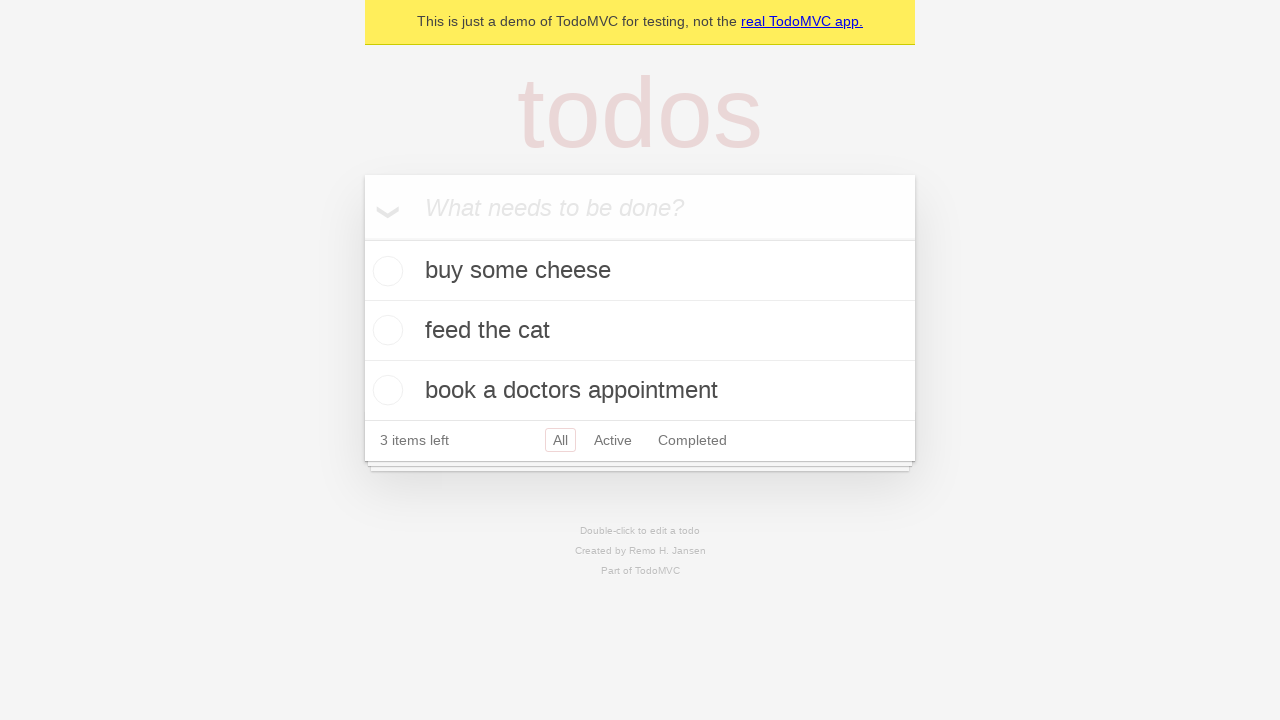

Double-clicked on the second todo item to enter edit mode at (640, 331) on internal:testid=[data-testid="todo-item"s] >> nth=1
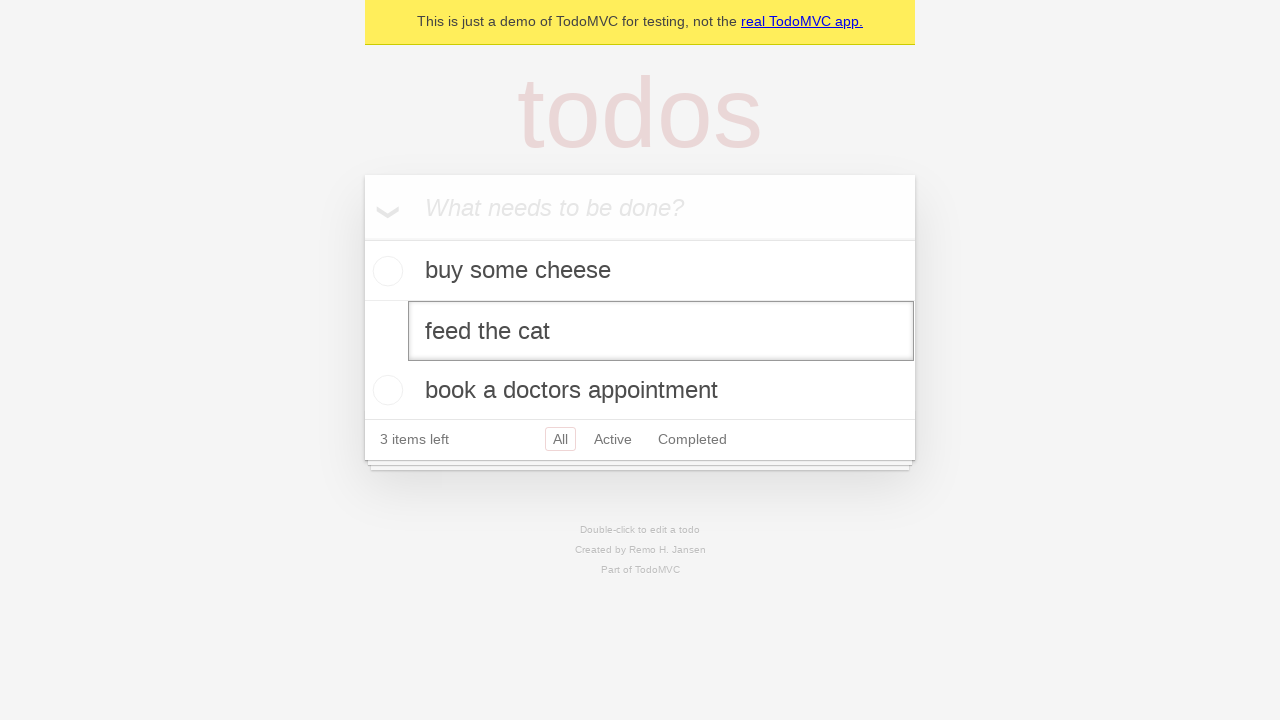

Cleared the text in the edit field on internal:testid=[data-testid="todo-item"s] >> nth=1 >> internal:role=textbox[nam
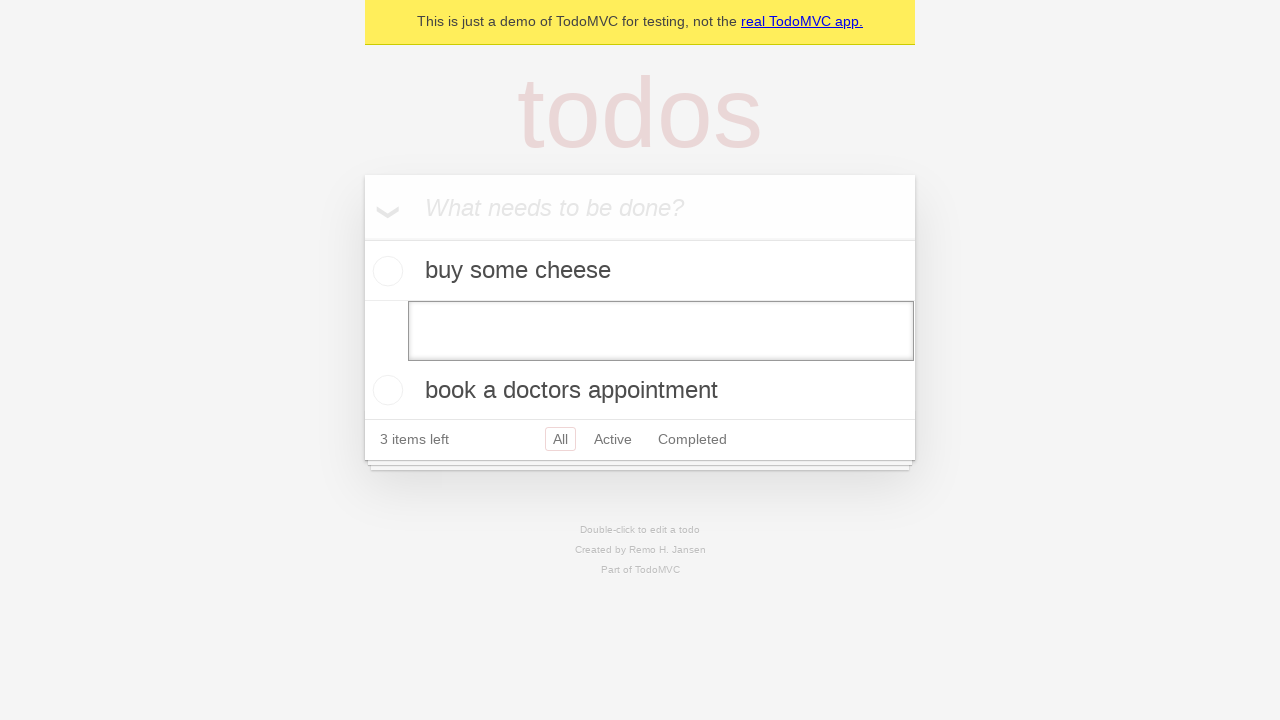

Pressed Enter to confirm empty text, removing the todo item on internal:testid=[data-testid="todo-item"s] >> nth=1 >> internal:role=textbox[nam
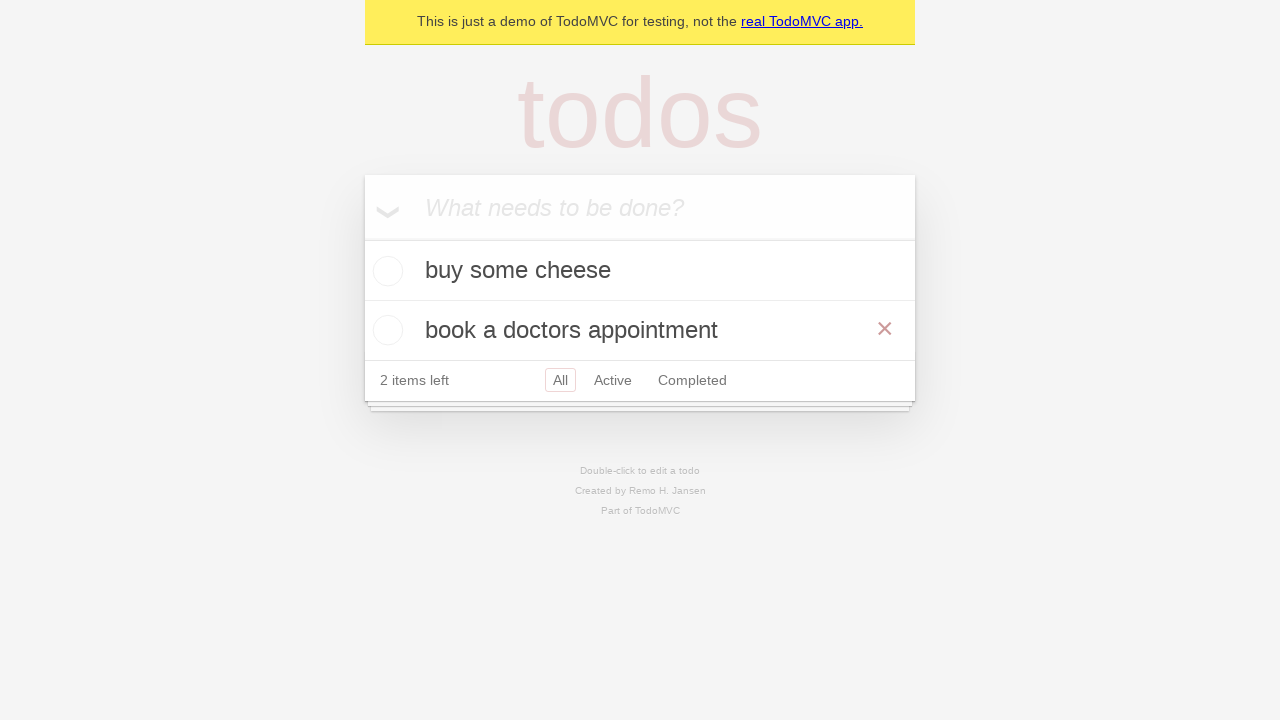

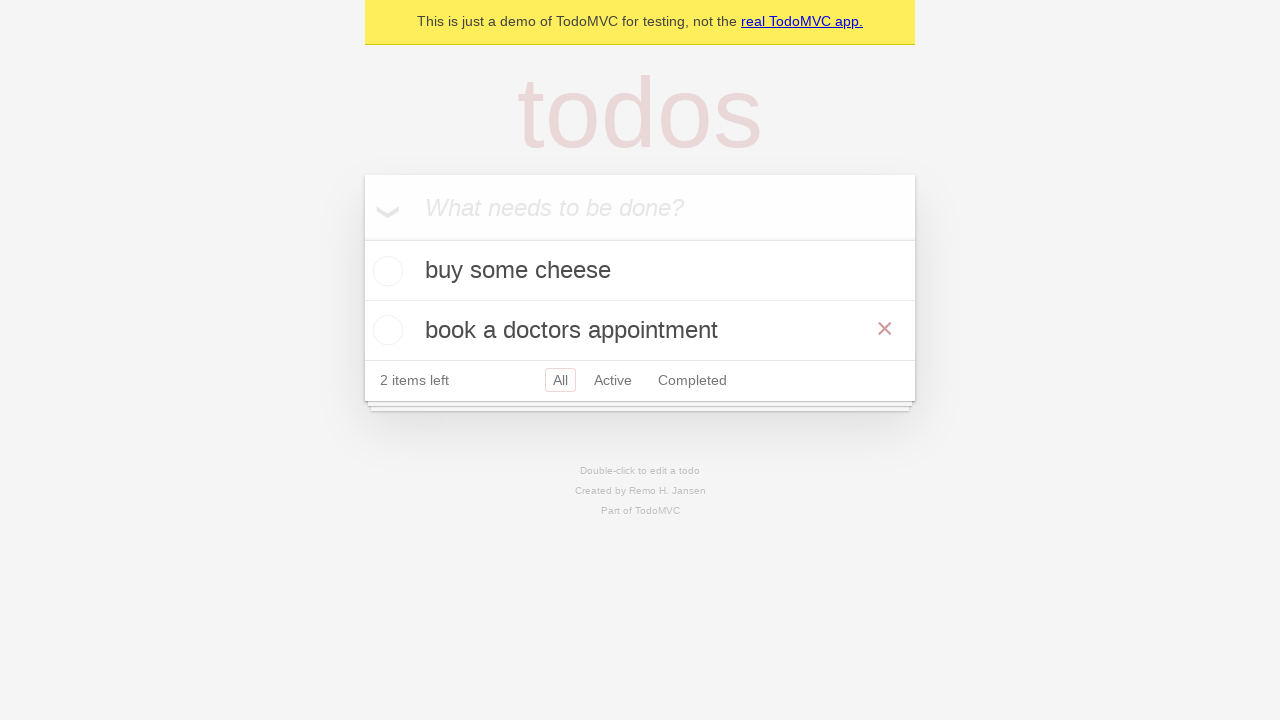